Tests right-click context menu functionality by performing a right-click action on a specific button element

Starting URL: https://swisnl.github.io/jQuery-contextMenu/demo.html

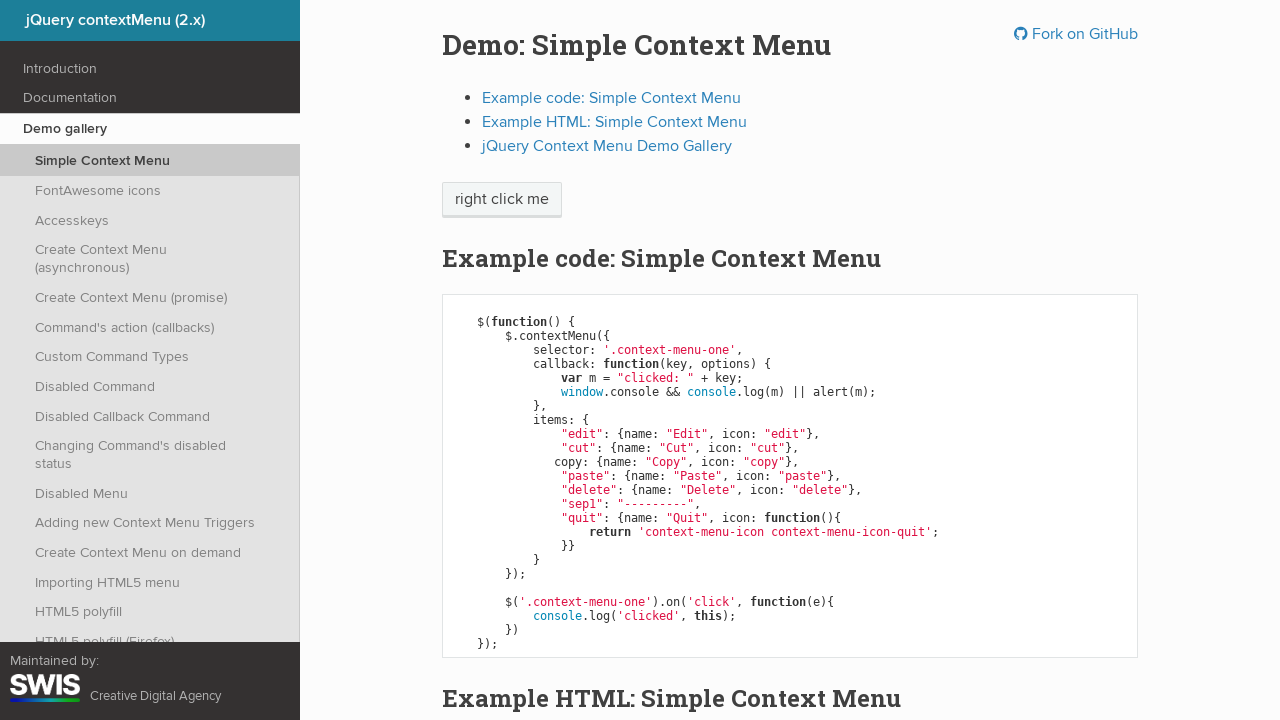

Located the right-click target element with text 'right click me'
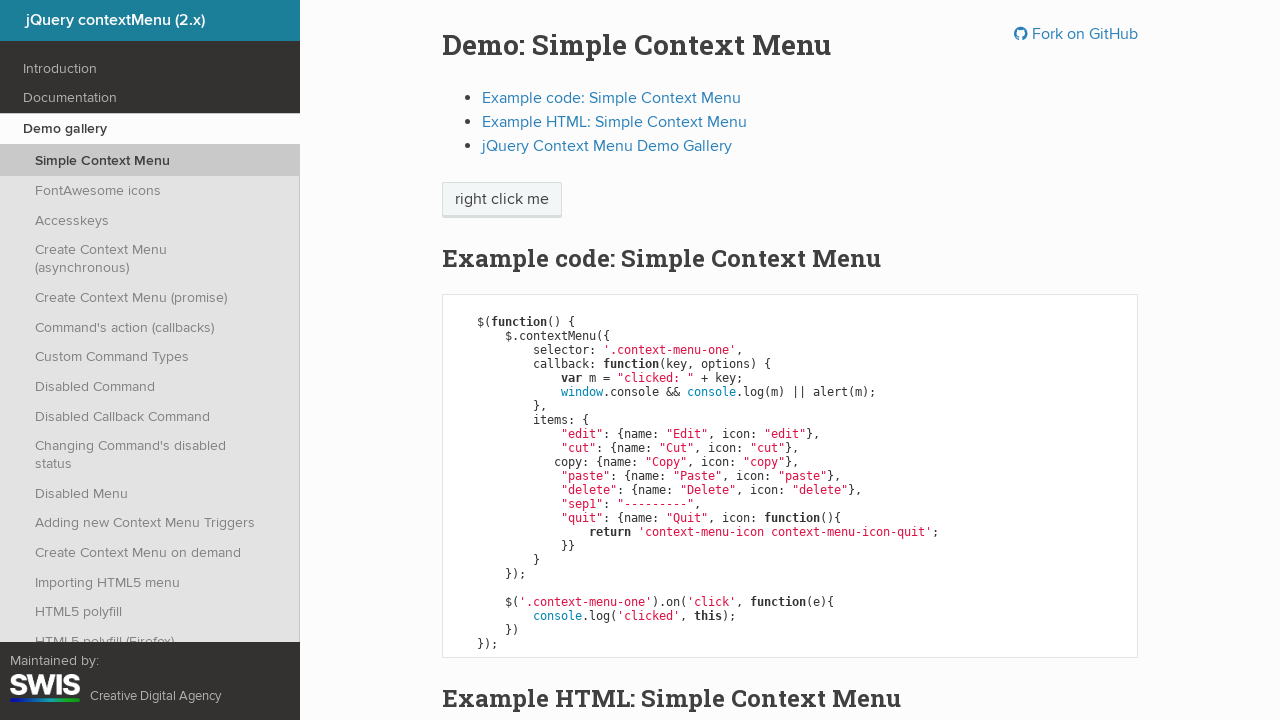

Performed right-click action on the target element to open context menu at (502, 200) on xpath=//span[text()='right click me']
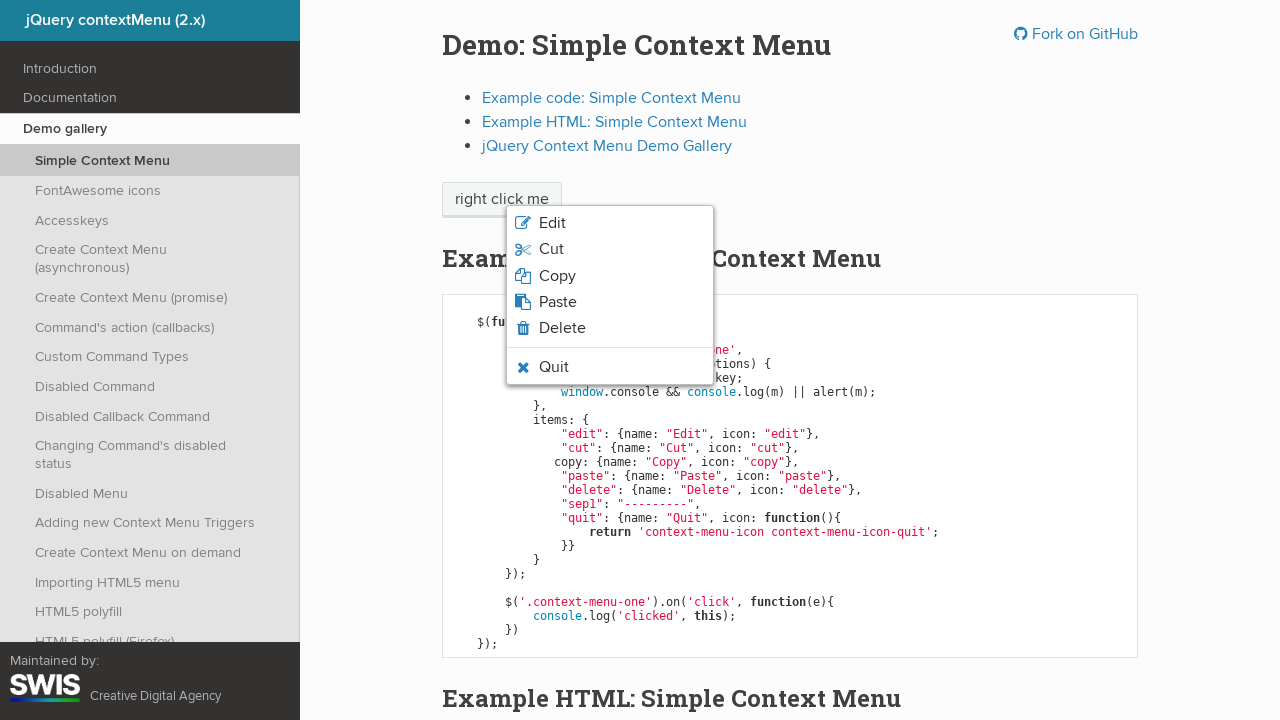

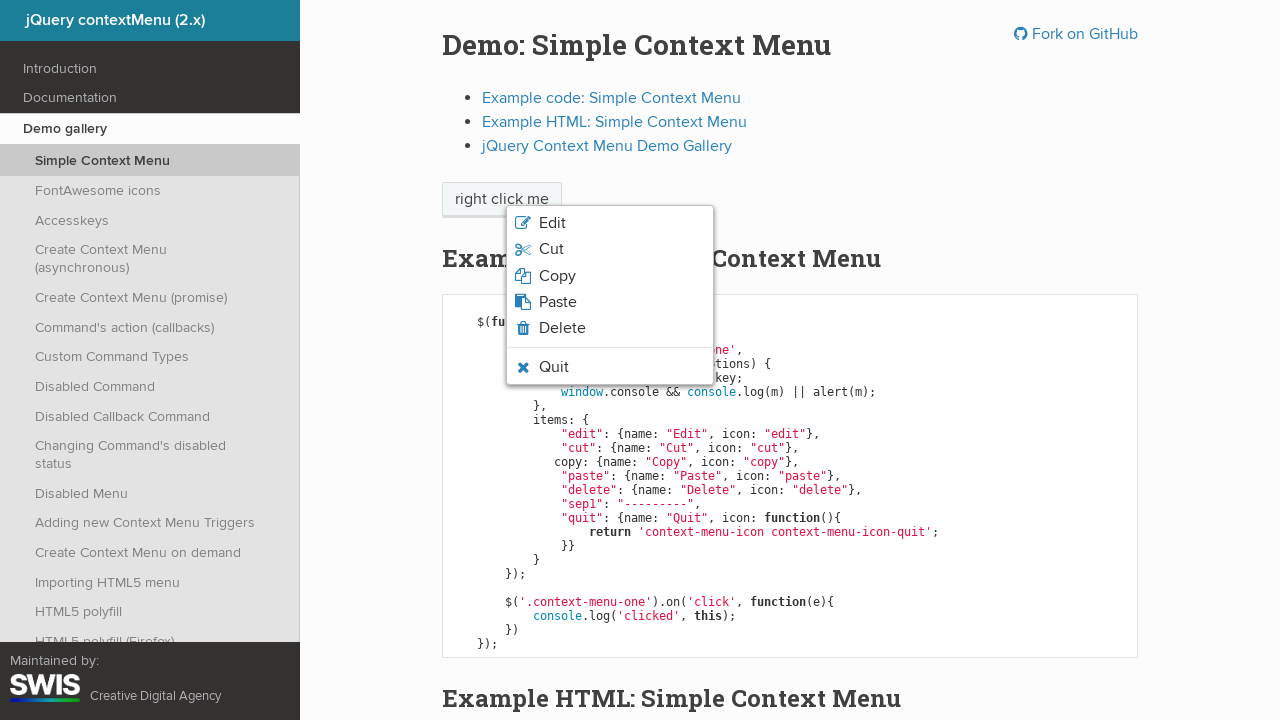